Tests iframe switching functionality on W3Schools TryIt editor by switching to the result iframe, clicking a button inside it, then switching back to the main page and clicking the theme toggle button.

Starting URL: https://www.w3schools.com/js/tryit.asp?filename=tryjs_myfirst

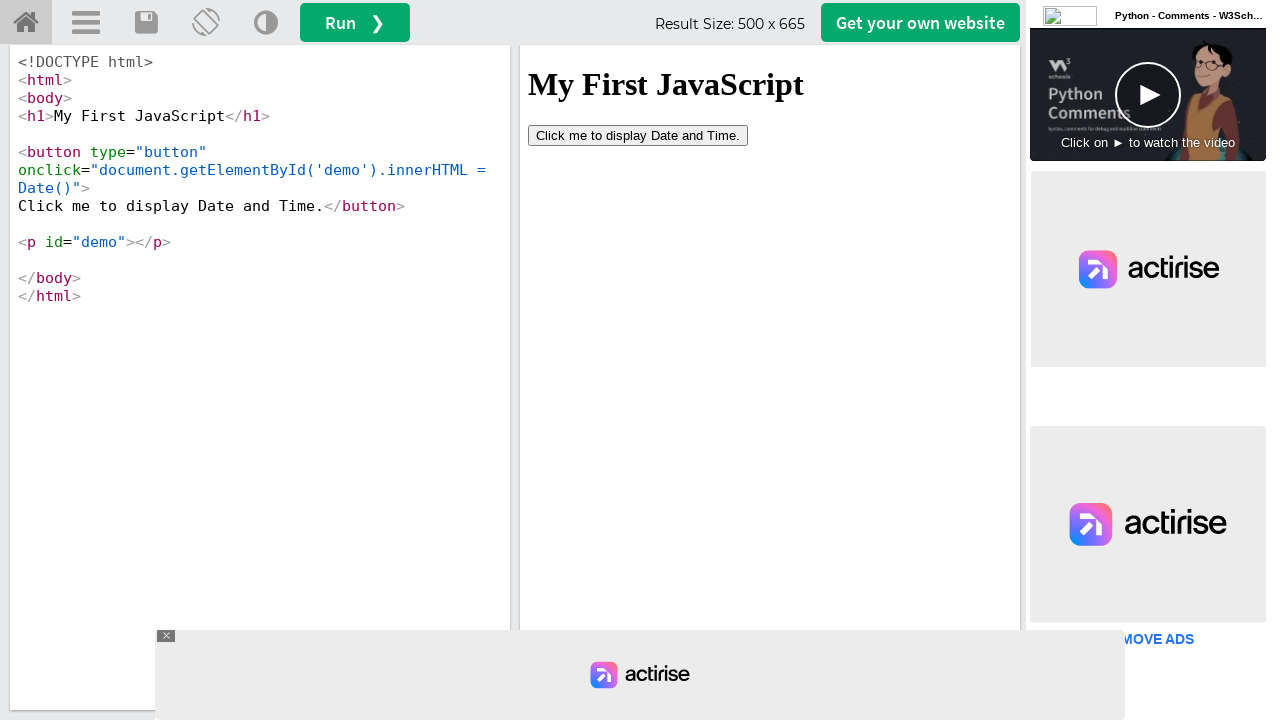

Waited for result iframe to load
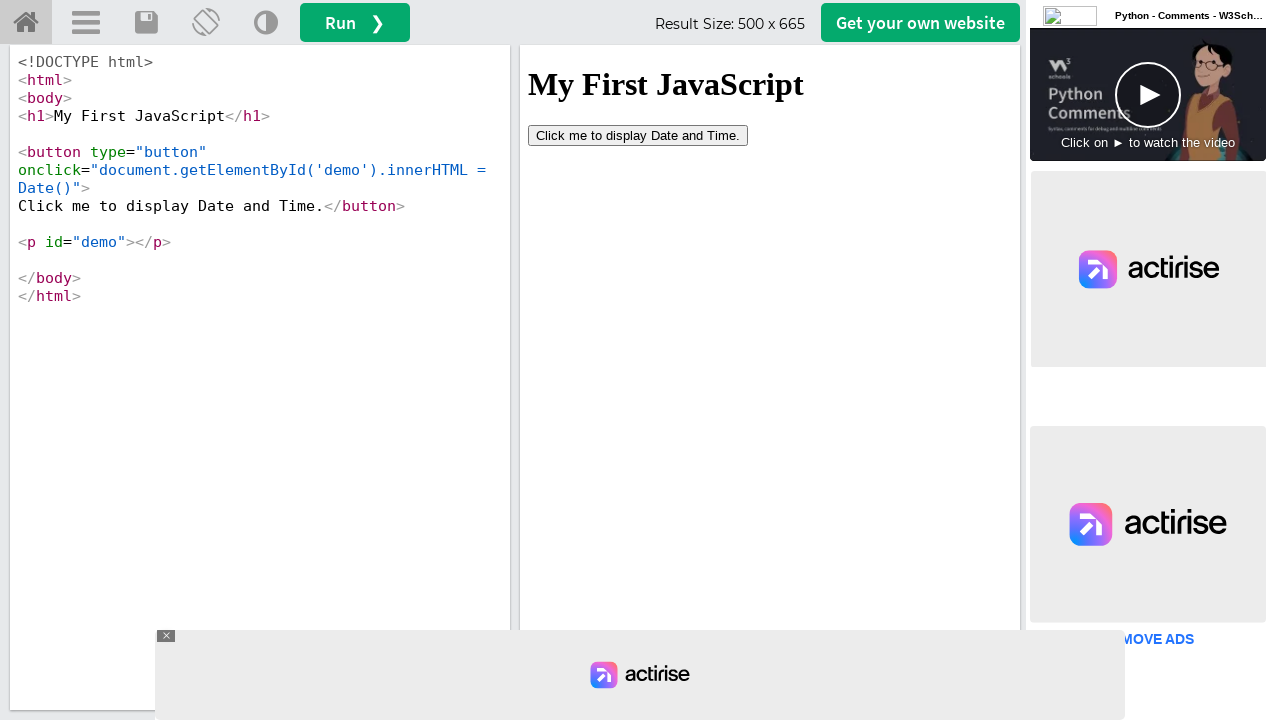

Located result iframe
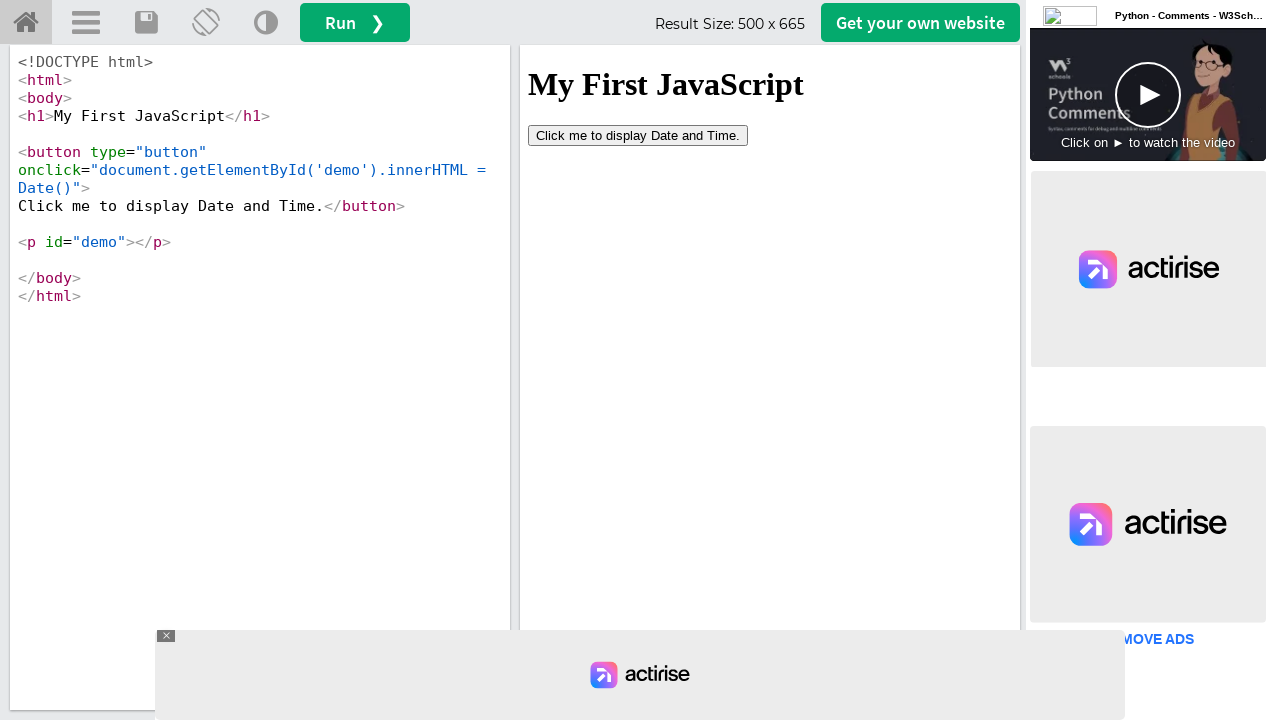

Clicked button inside the result iframe at (638, 135) on #iframeResult >> internal:control=enter-frame >> button[type='button']
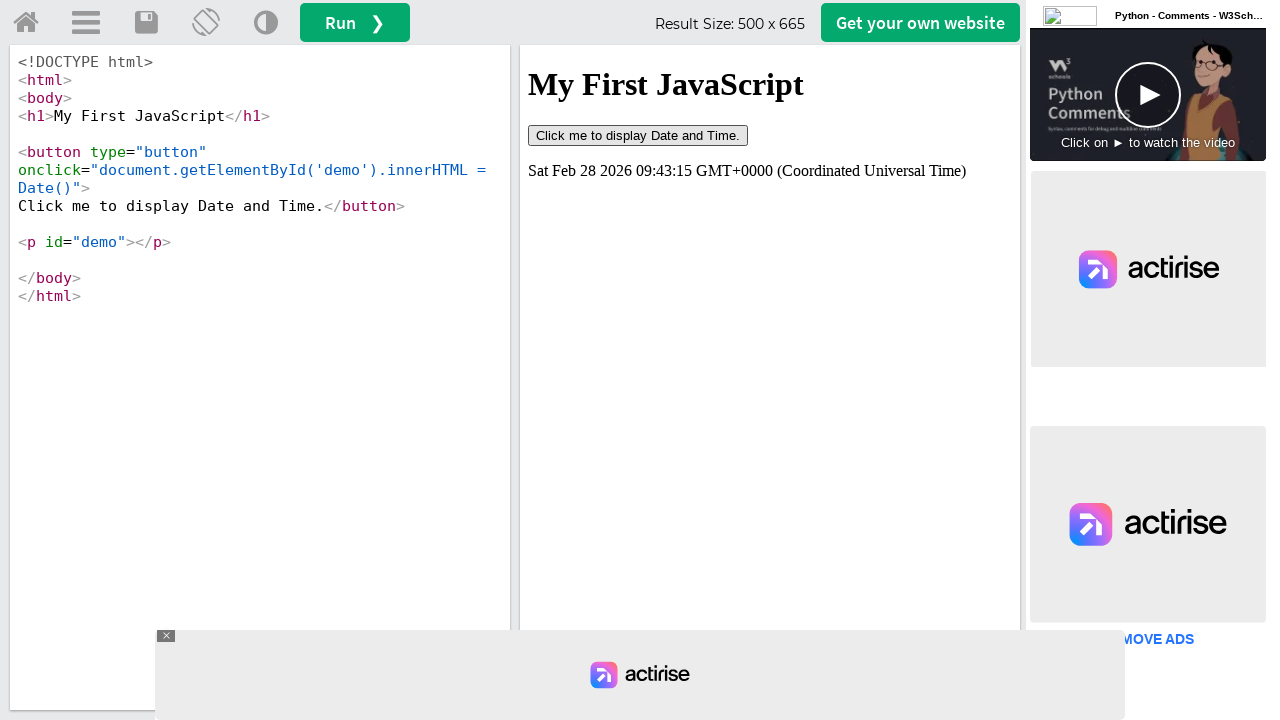

Clicked theme toggle button on main page at (266, 23) on (//a[@title='Change Theme'])[1]
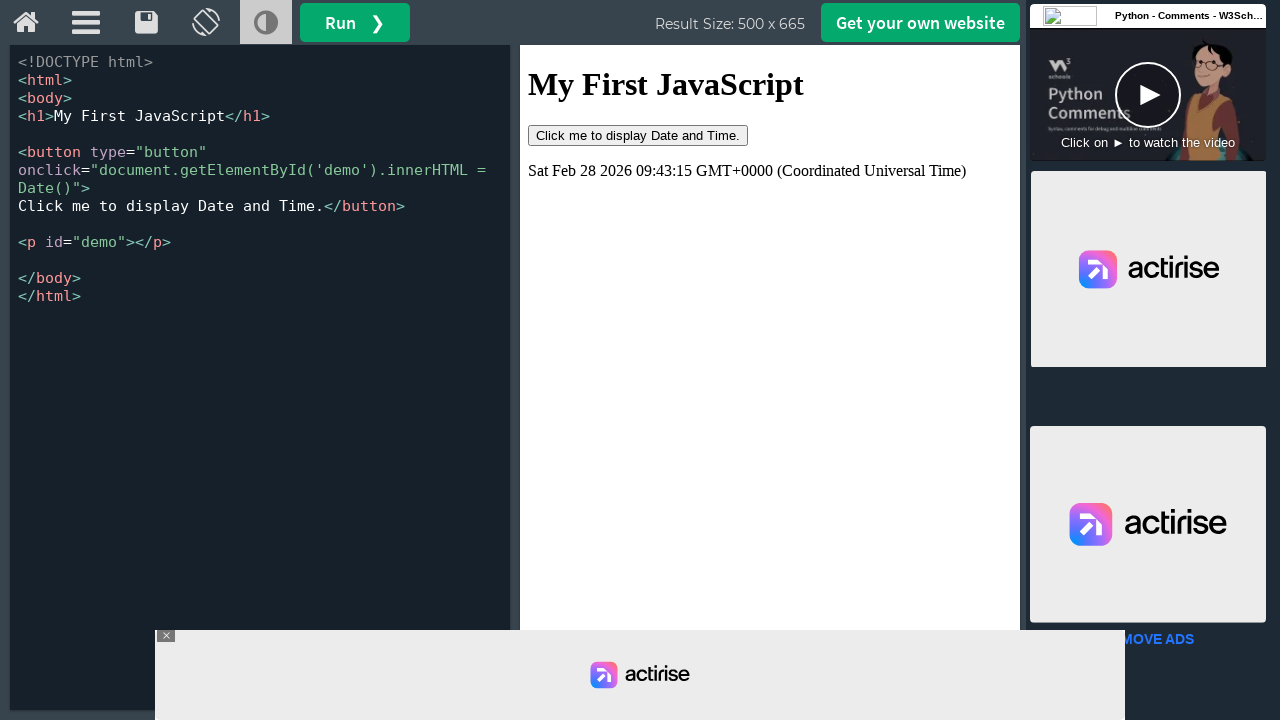

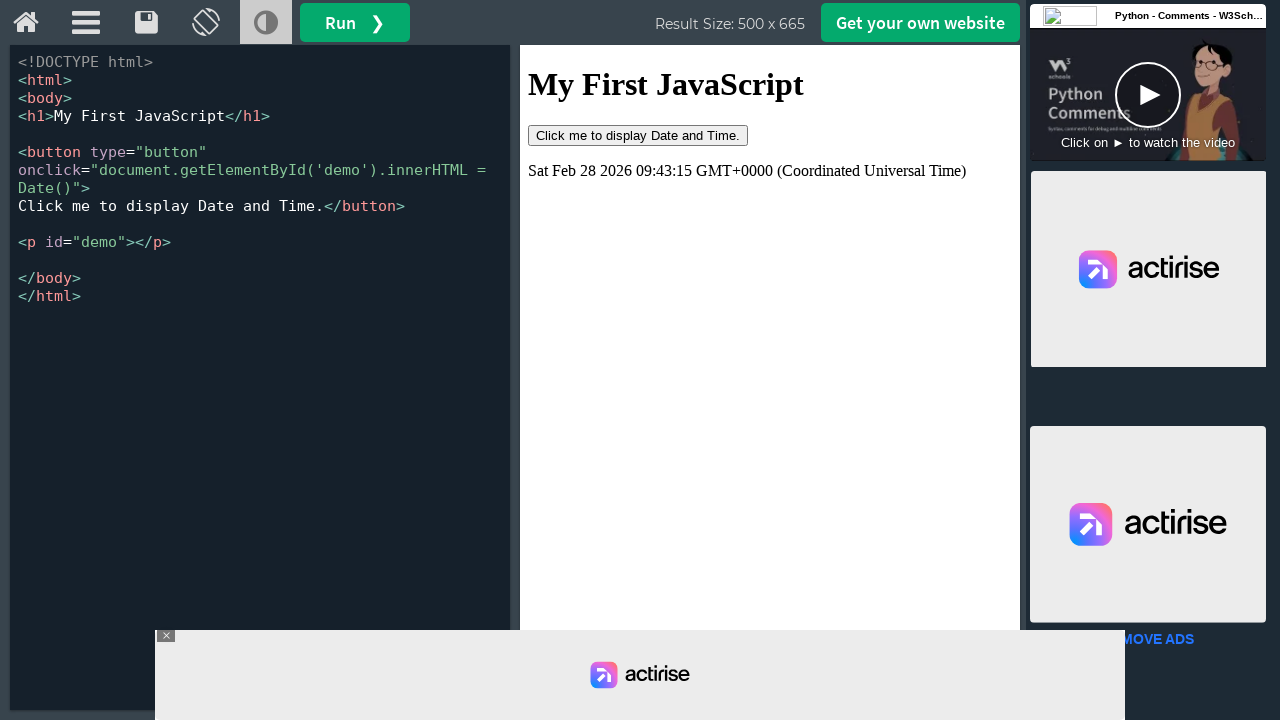